Tests the hide/show functionality of a text box by verifying the element is initially displayed, clicking the hide button, and then checking if the element is no longer displayed.

Starting URL: https://rahulshettyacademy.com/AutomationPractice/

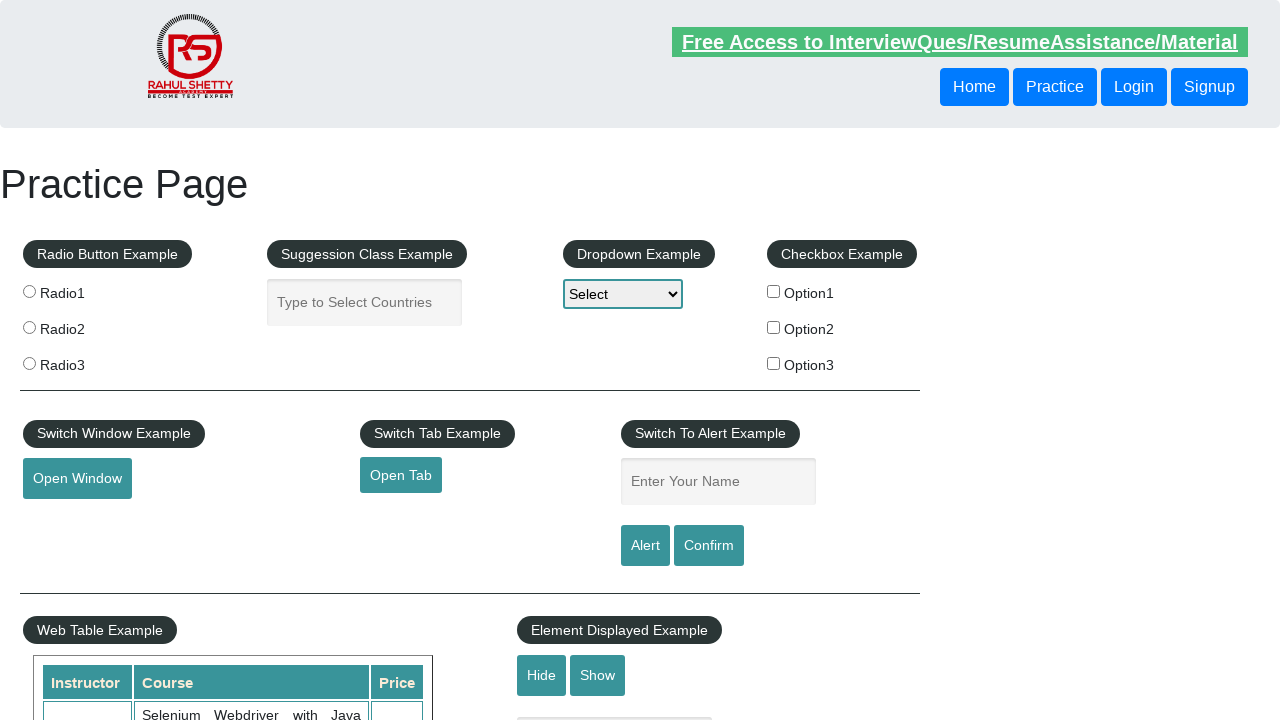

Navigated to https://rahulshettyacademy.com/AutomationPractice/
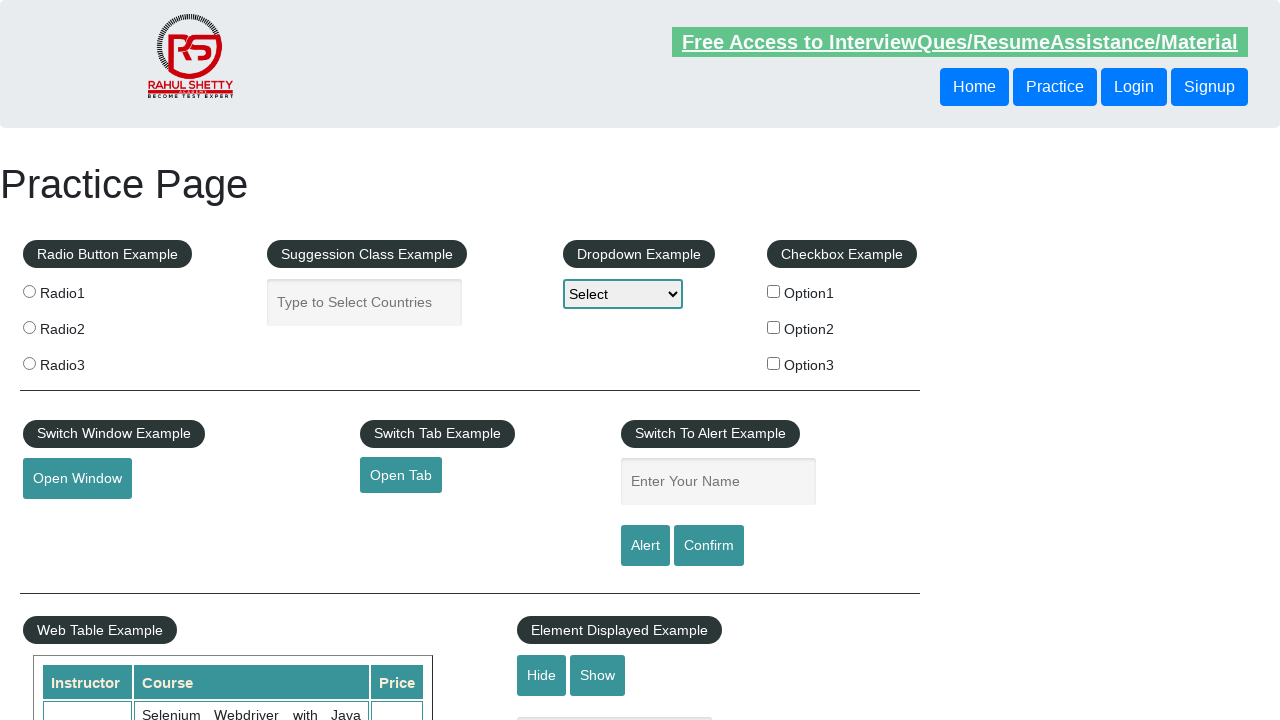

Verified text box is initially visible
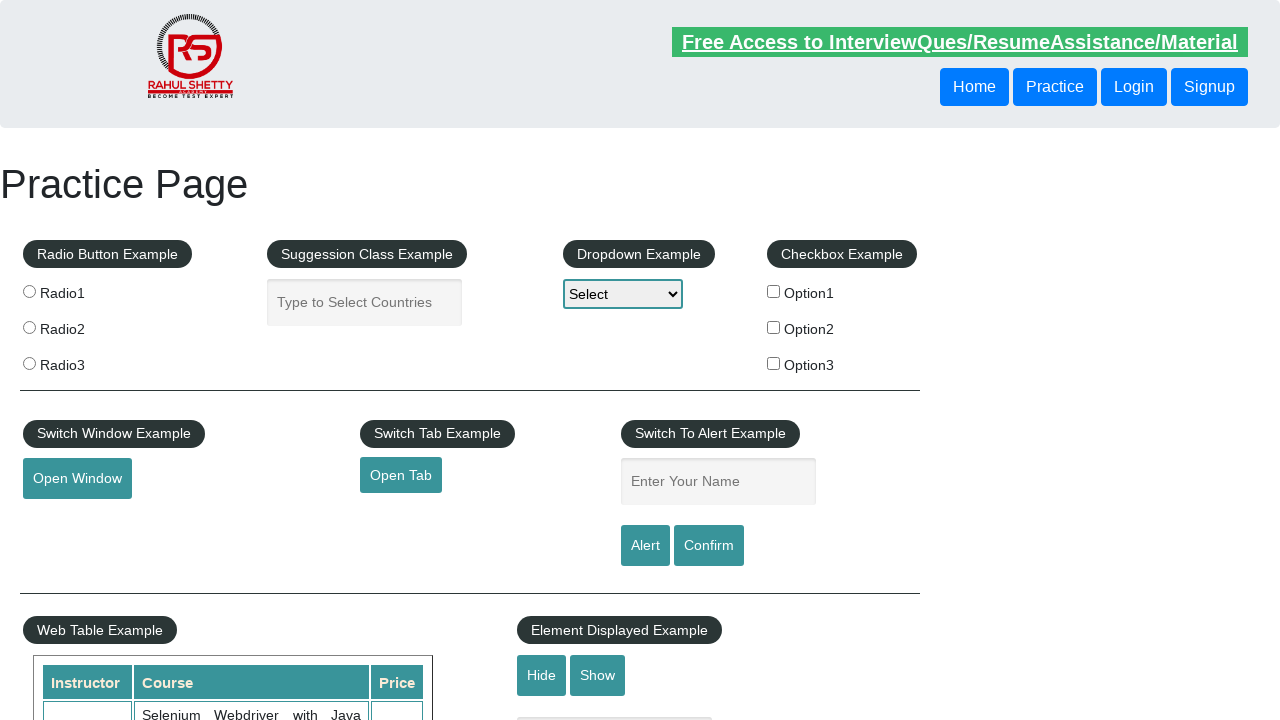

Clicked hide button at (542, 675) on #hide-textbox
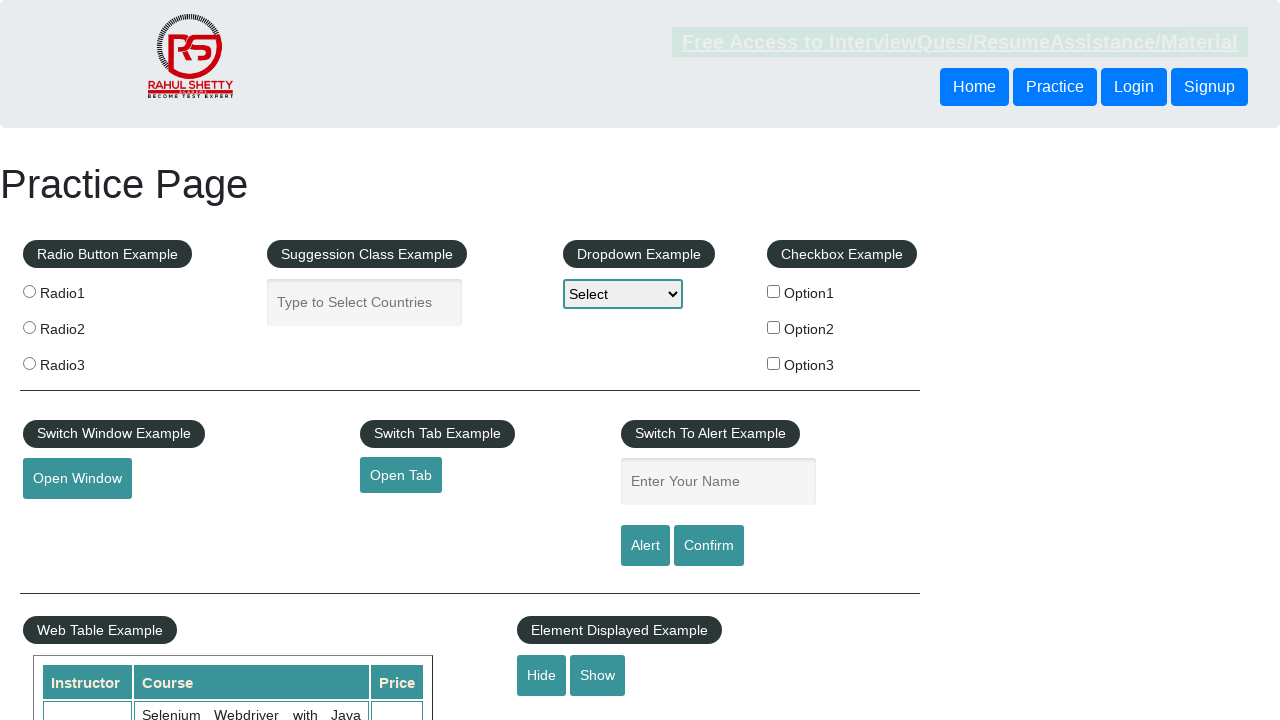

Waited 500ms for hide action to take effect
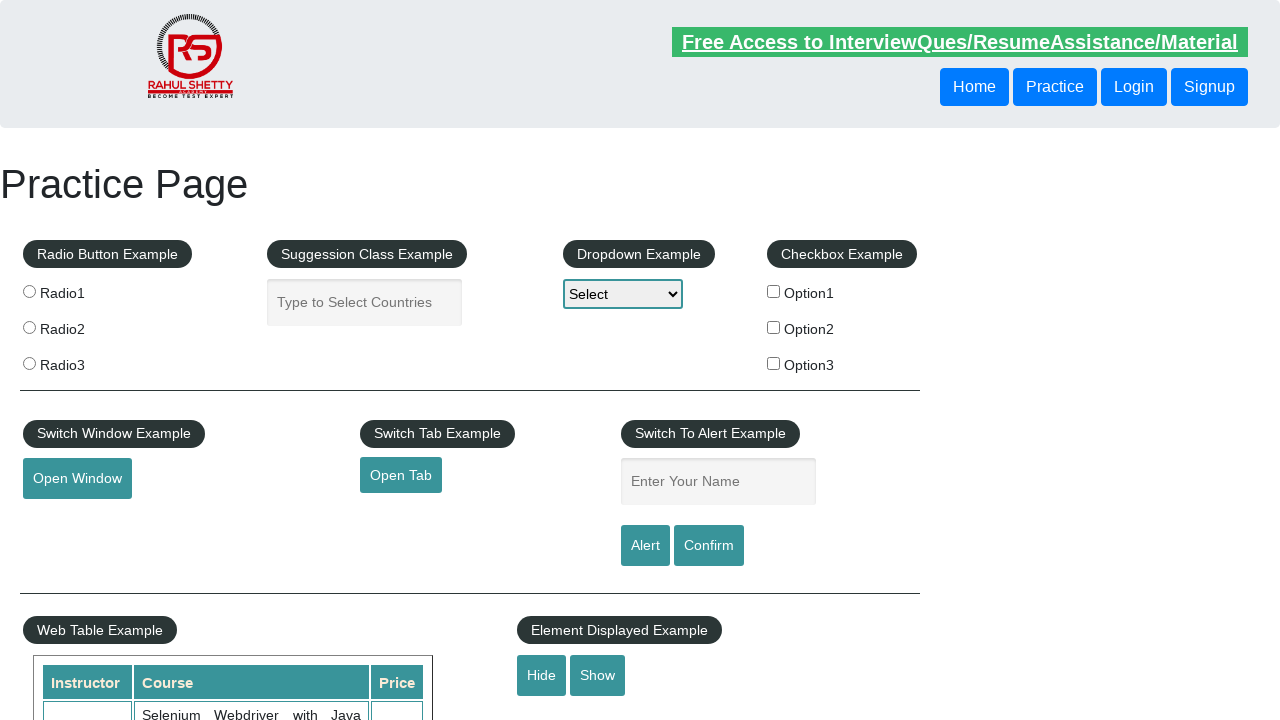

Verified text box is now hidden after clicking hide button
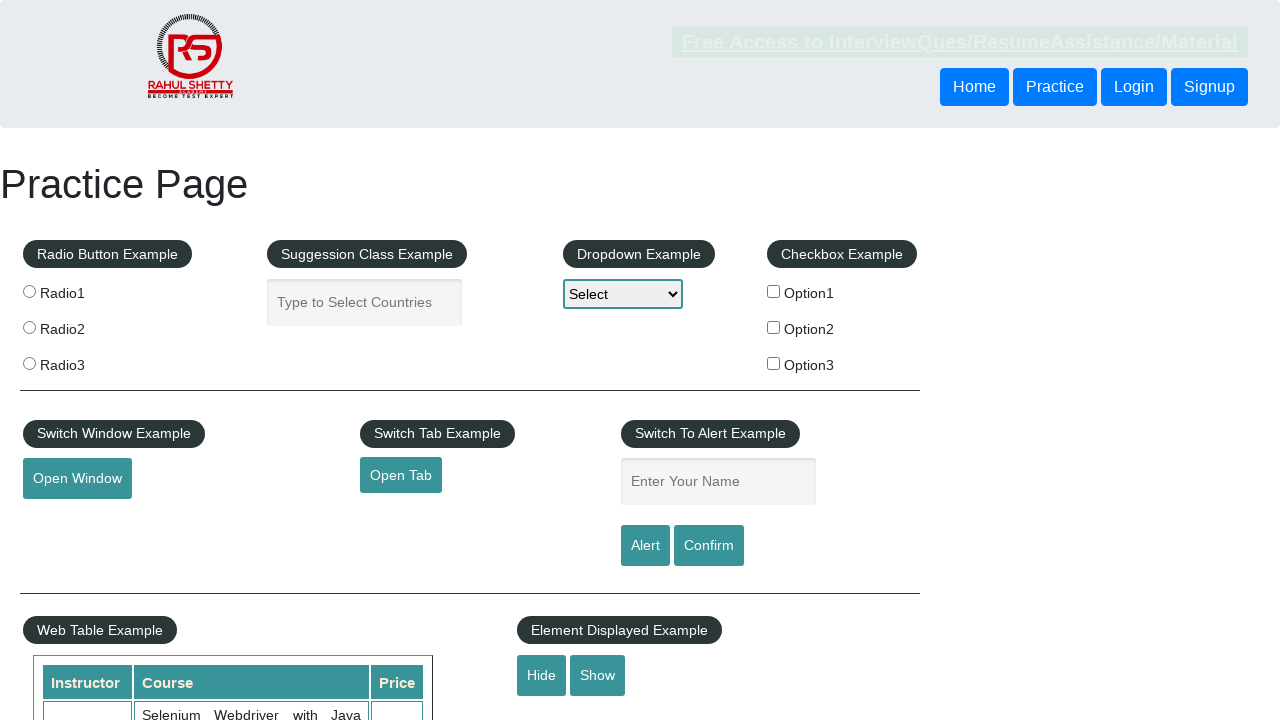

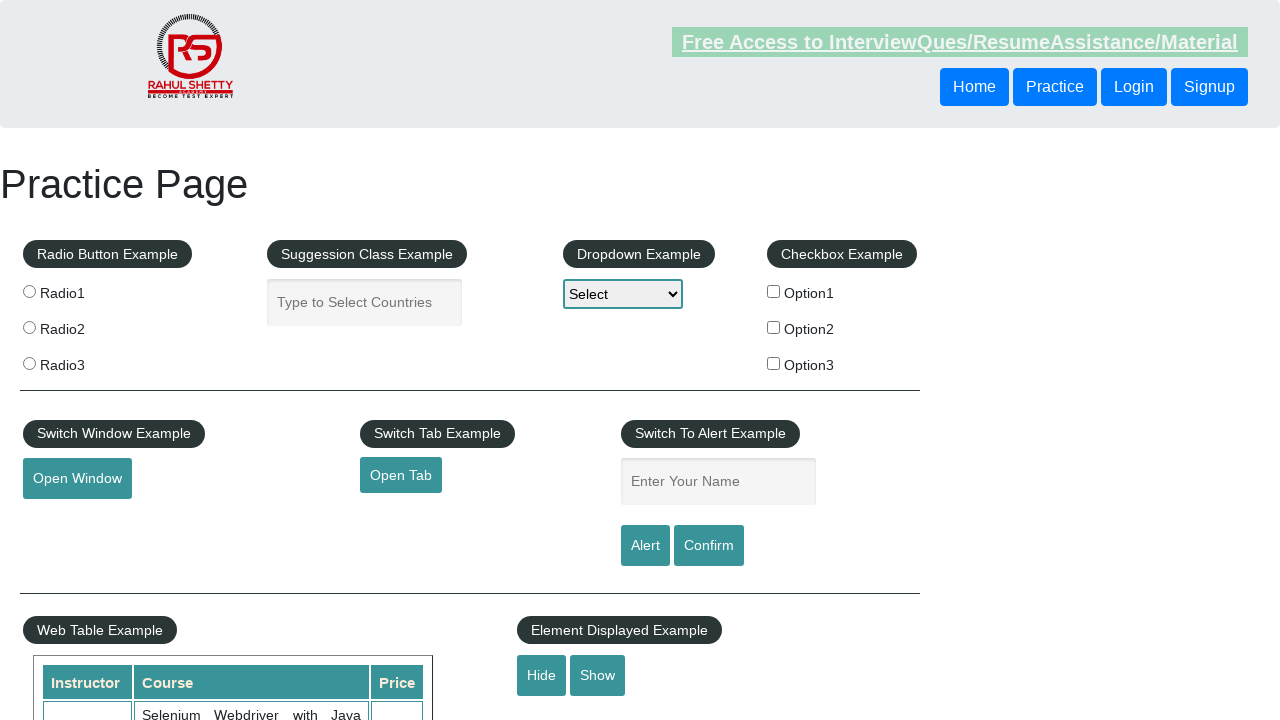